Tests key press detection by sending a SPACE key press to an input field and verifying the result

Starting URL: http://the-internet.herokuapp.com/key_presses

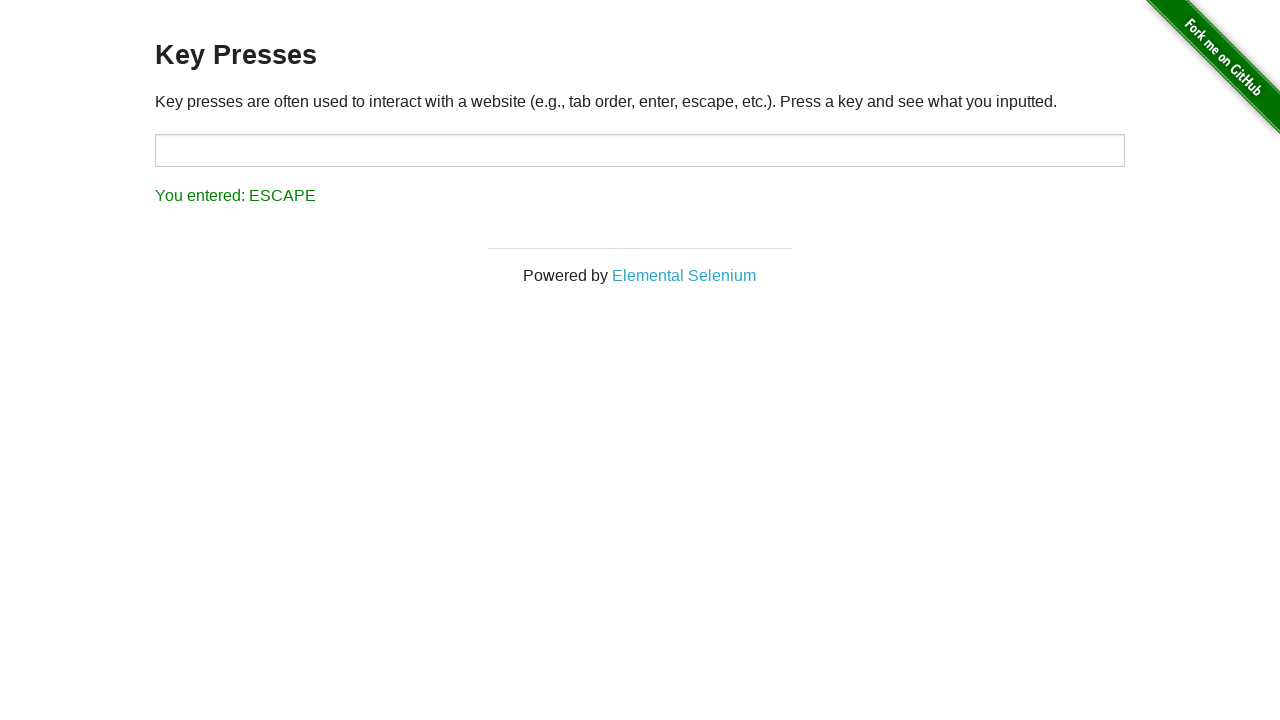

Clicked on the input field at (640, 150) on #target
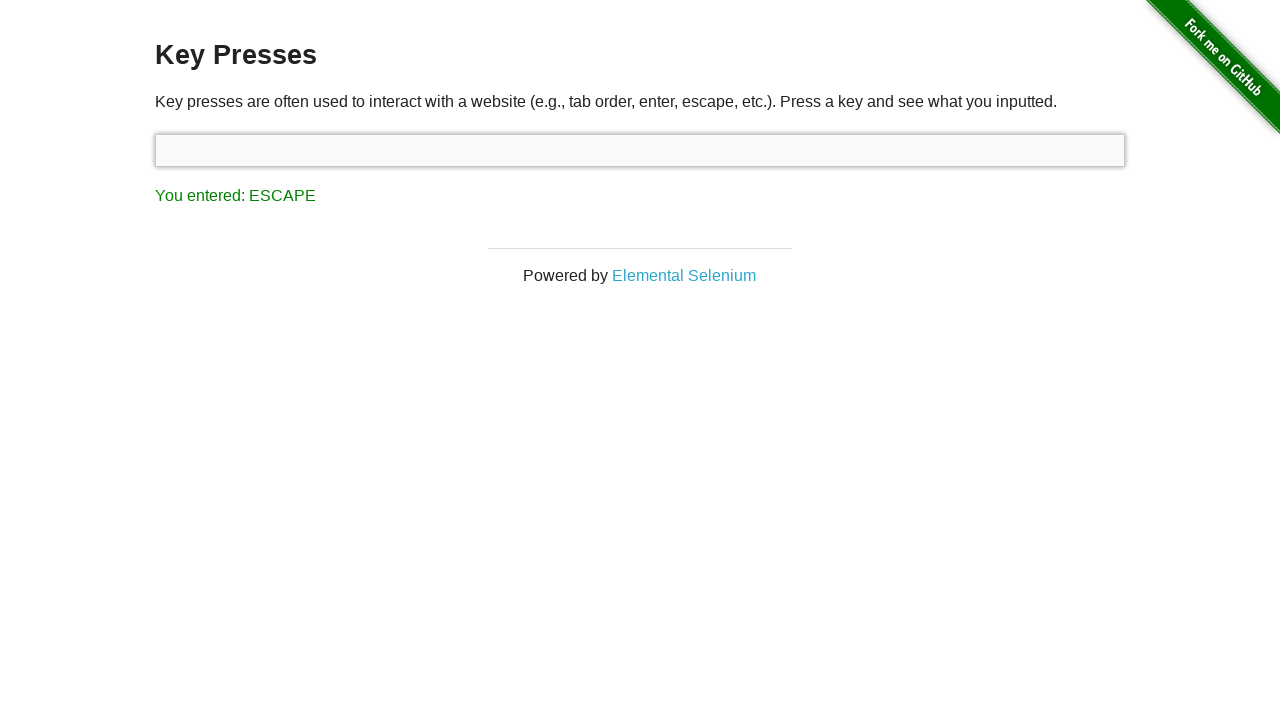

Pressed SPACE key
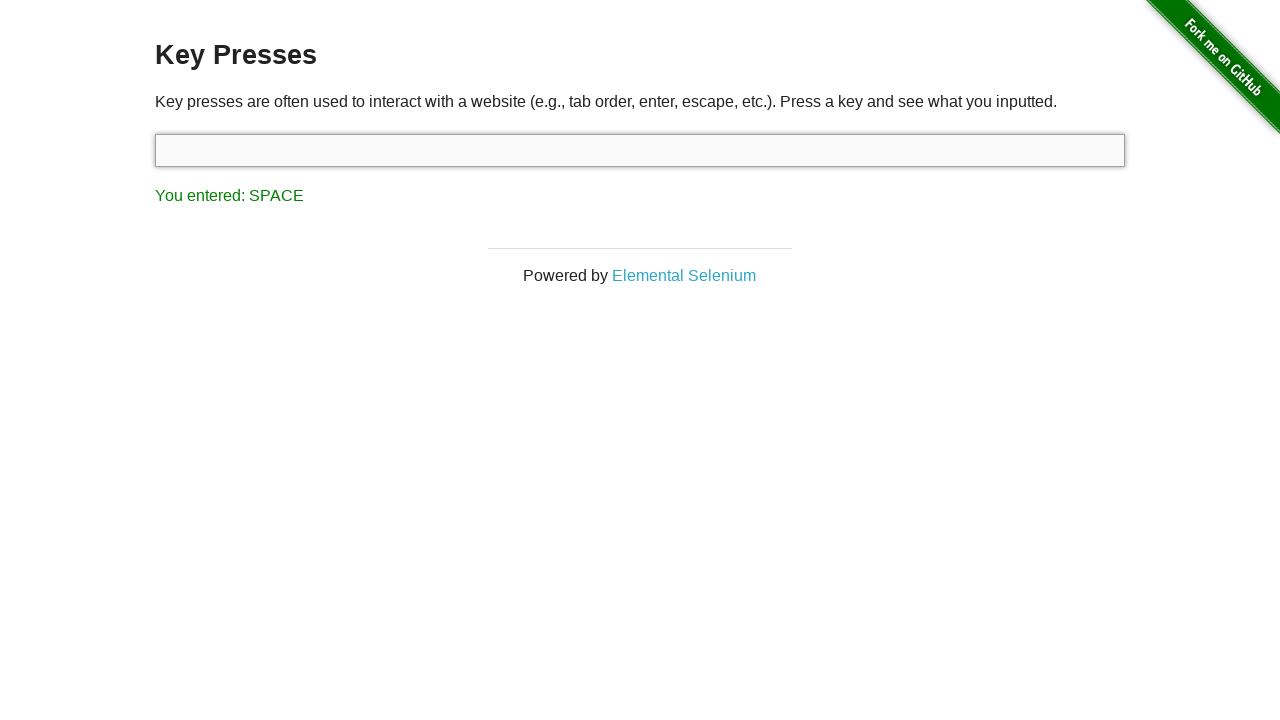

Verified that 'You entered: SPACE' message is displayed
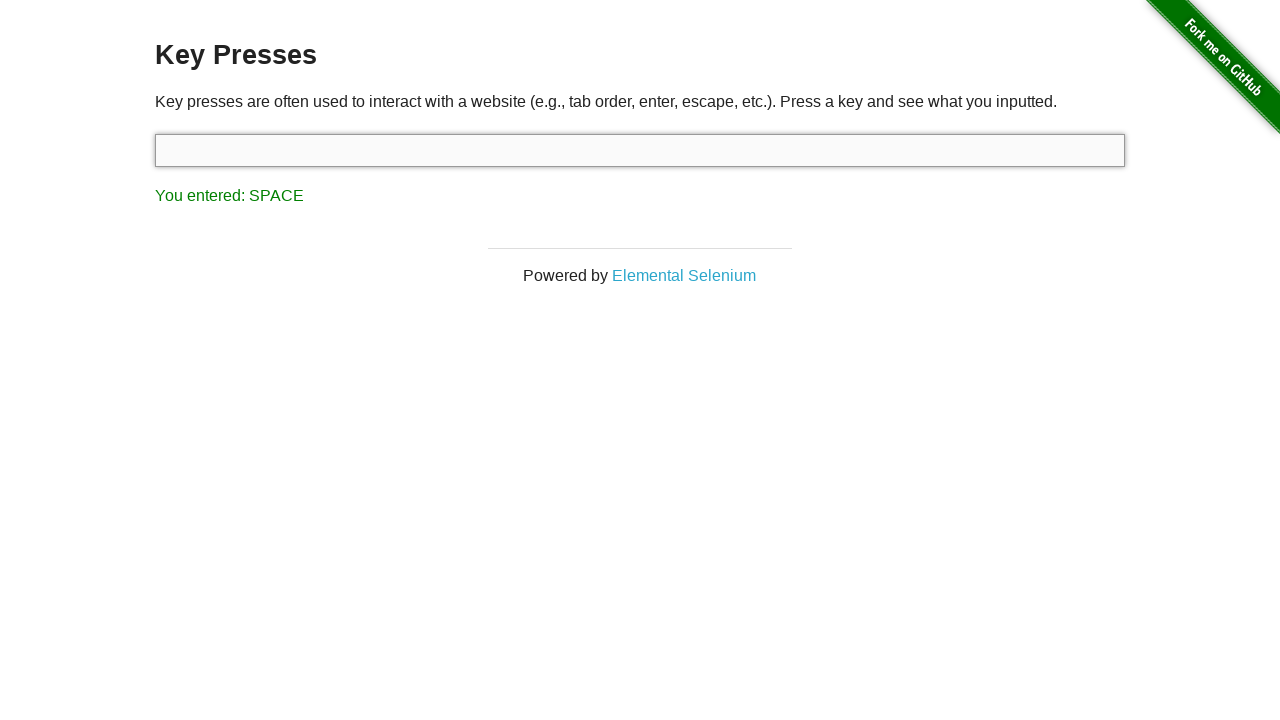

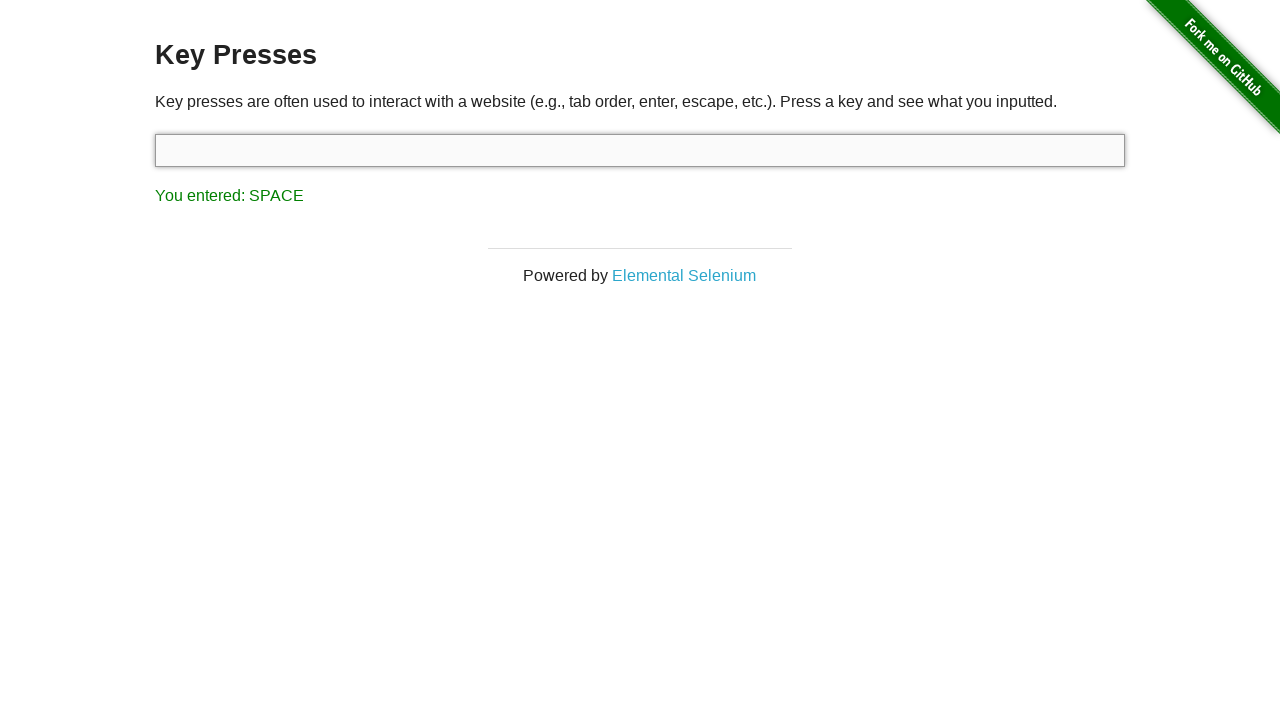